Tests the Playwright homepage by verifying the page title contains "Playwright", checking the "Get Started" link has the correct href attribute, clicking it, and verifying navigation to the intro page.

Starting URL: https://playwright.dev/

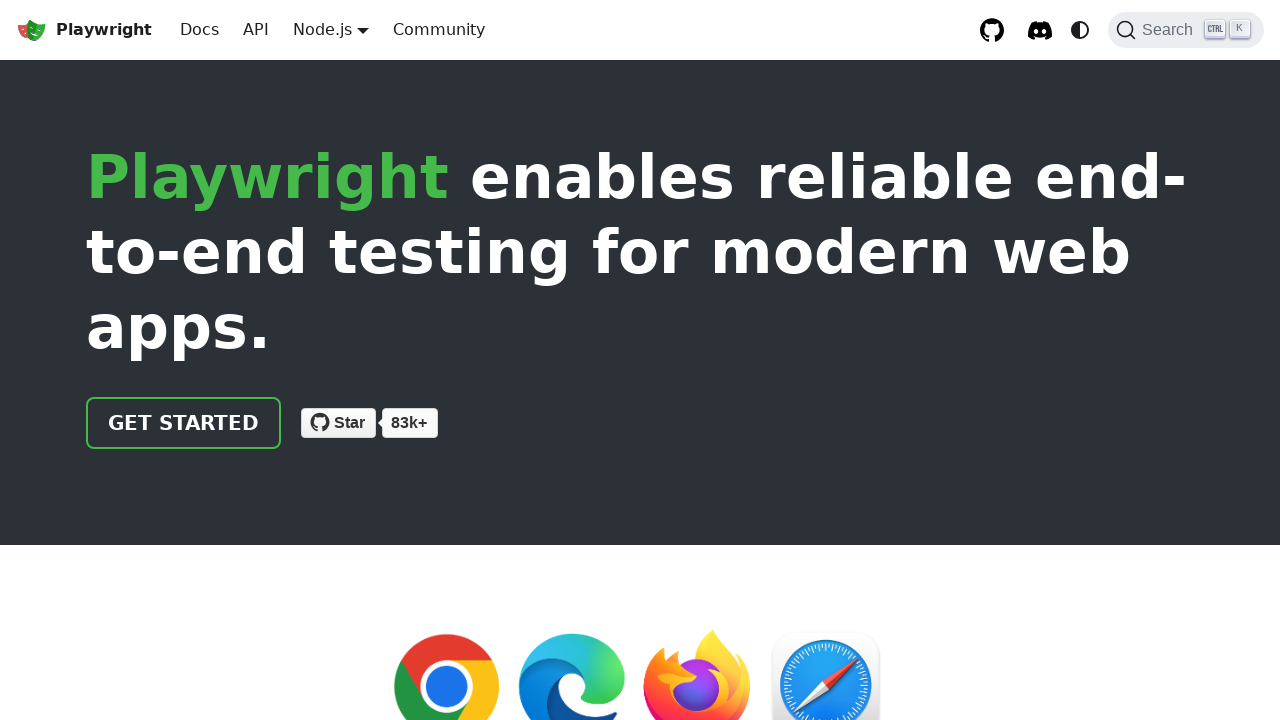

Verified page title contains 'Playwright'
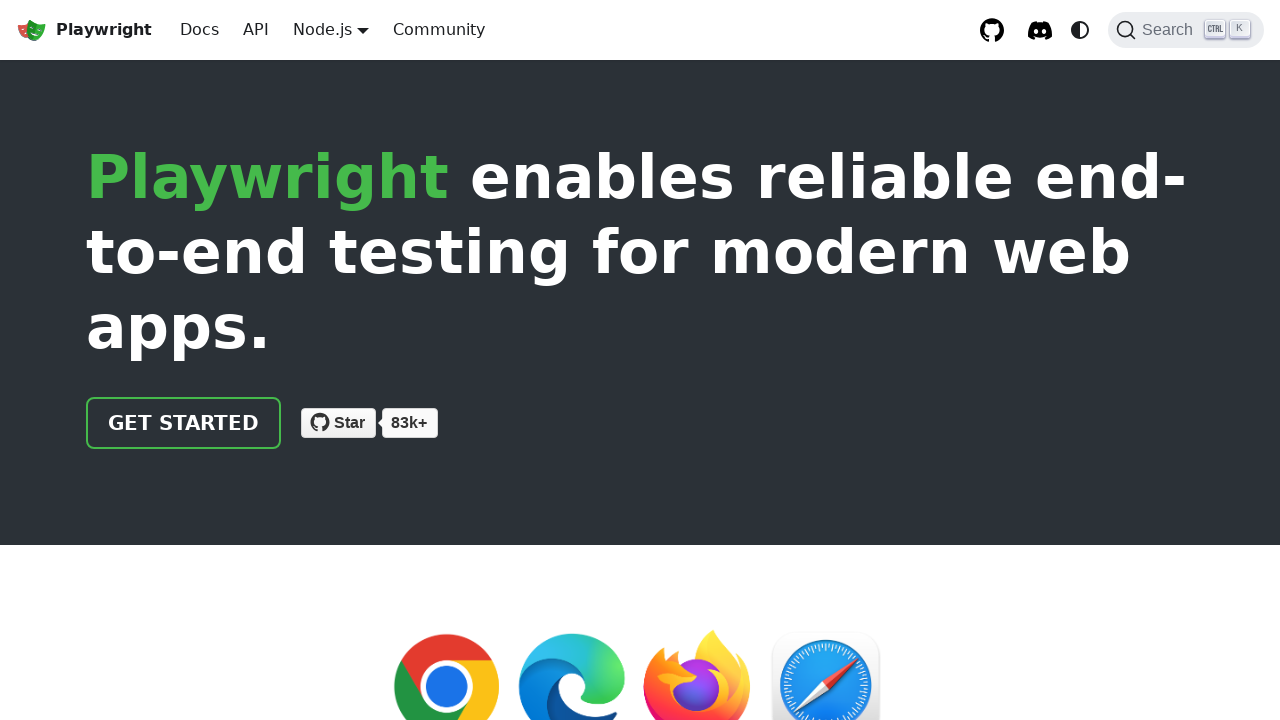

Located 'Get Started' link
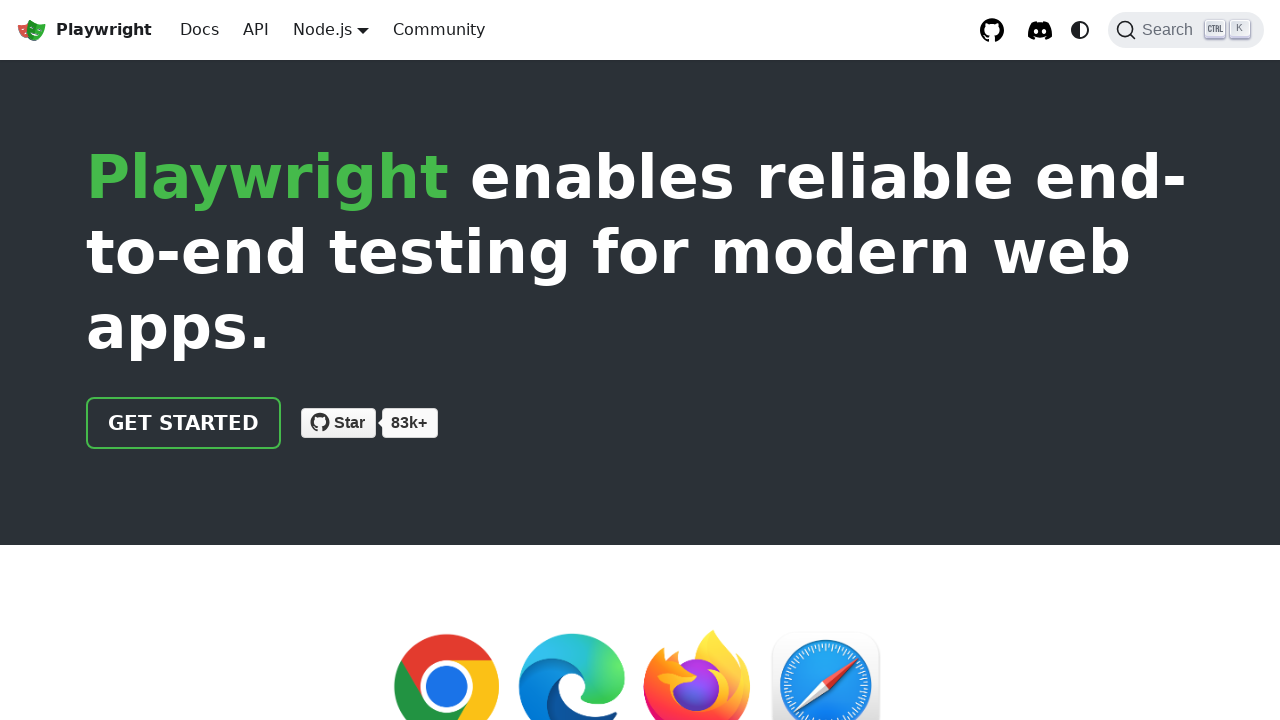

Verified 'Get Started' link href attribute is '/docs/intro'
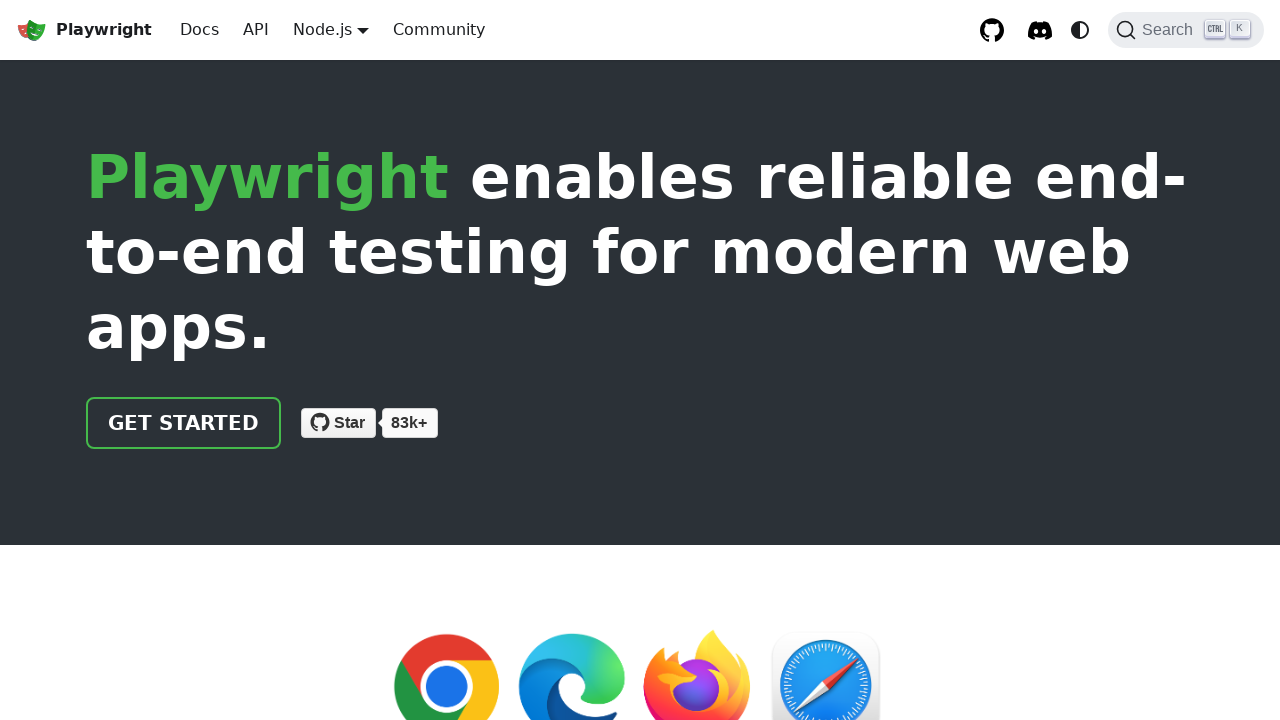

Clicked 'Get Started' link at (184, 423) on internal:text="Get Started"i
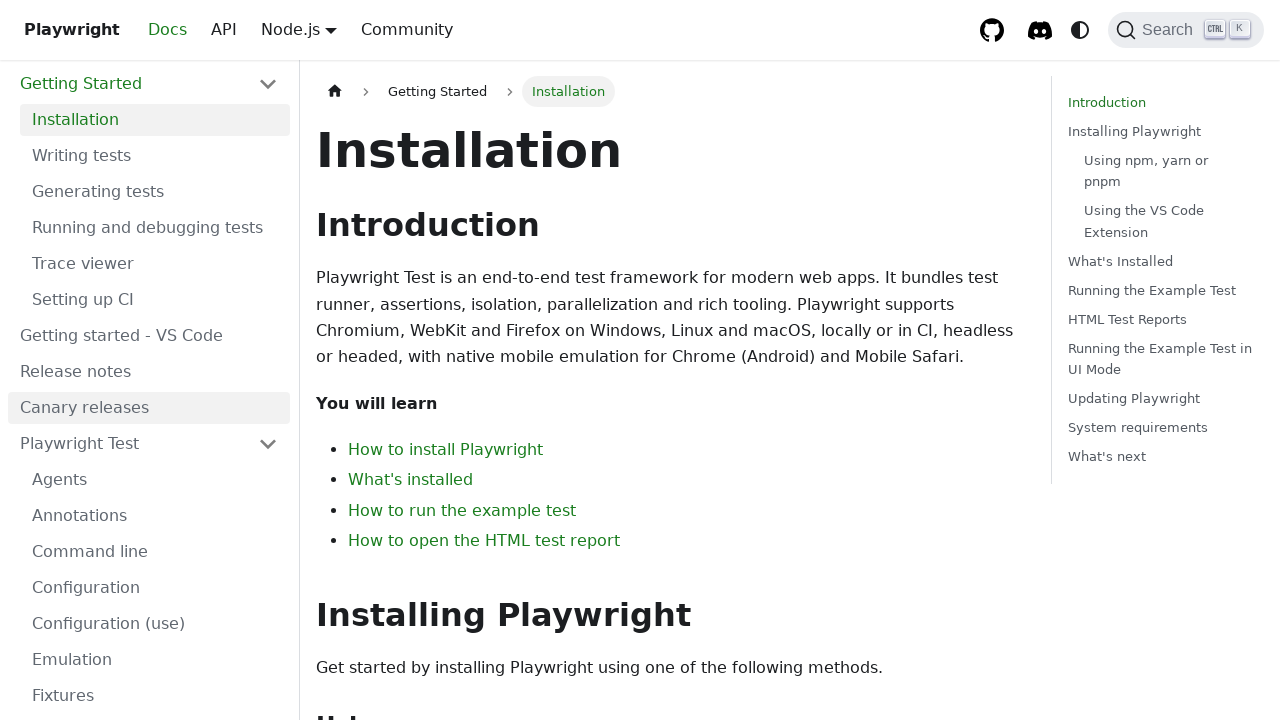

Navigation to intro page completed
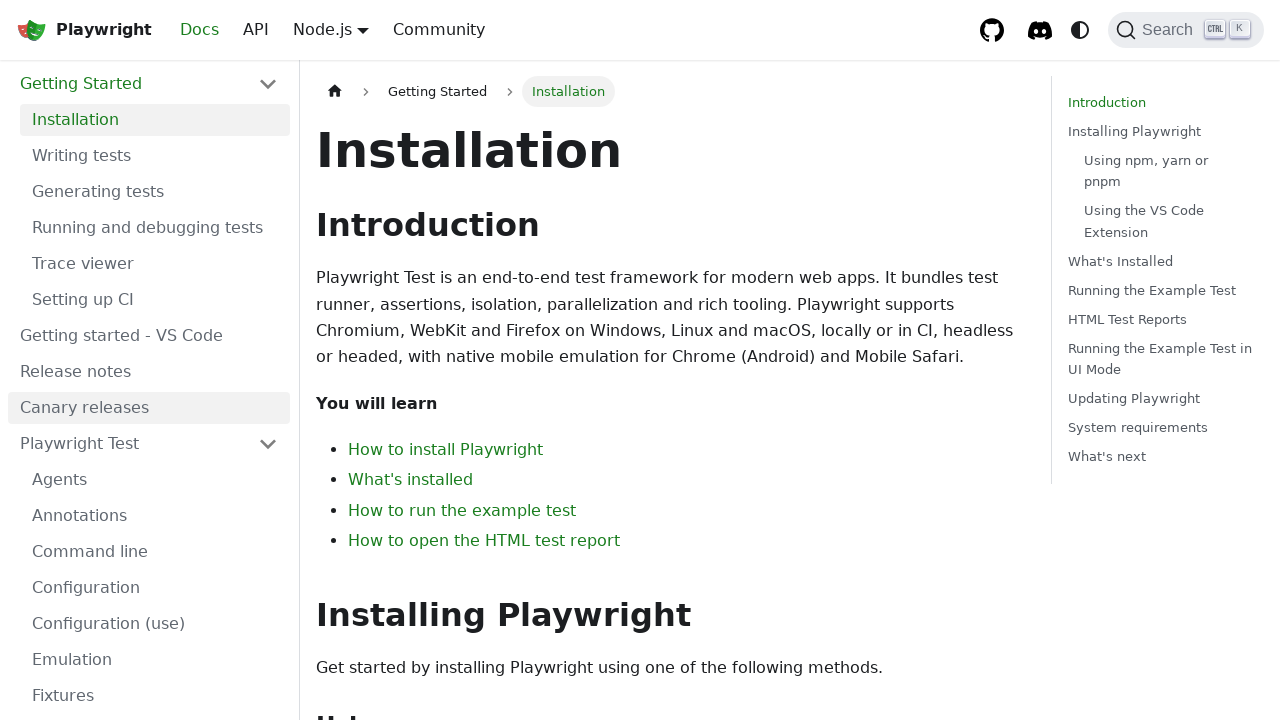

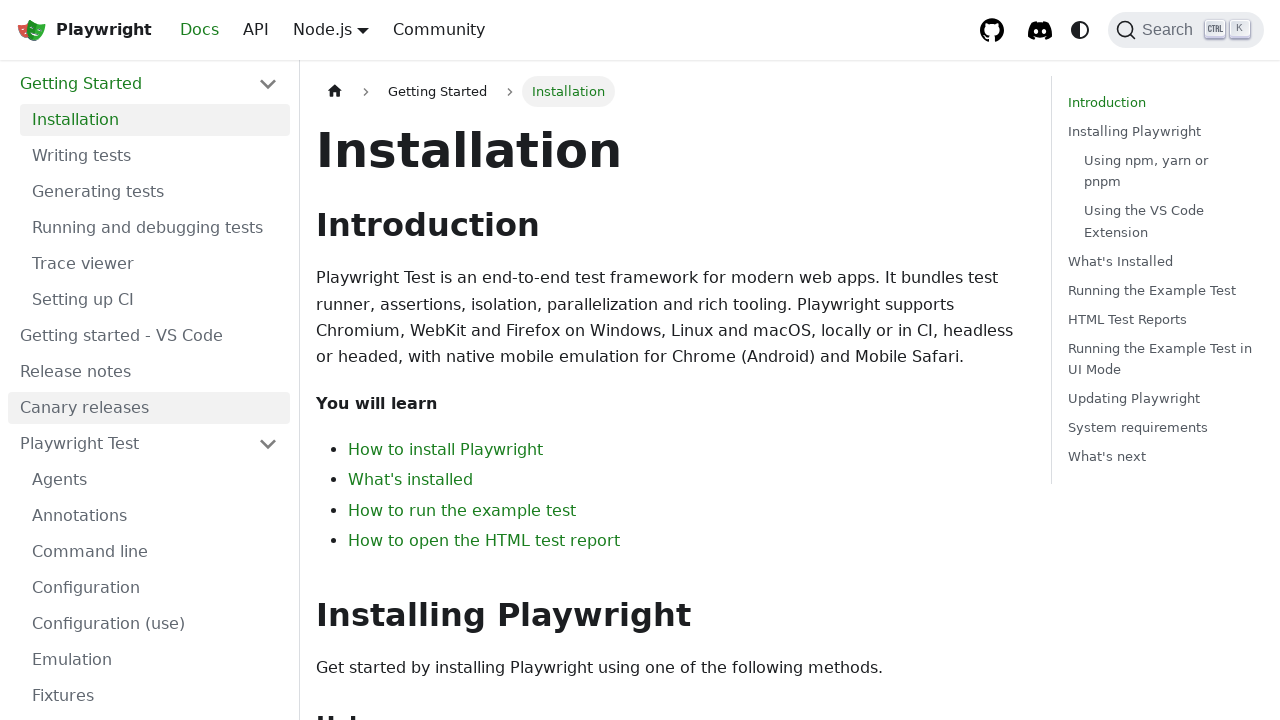